Tests clicking the Add to estimate button on the Google Cloud Pricing Calculator page.

Starting URL: https://cloud.google.com/products/calculator?hl=en

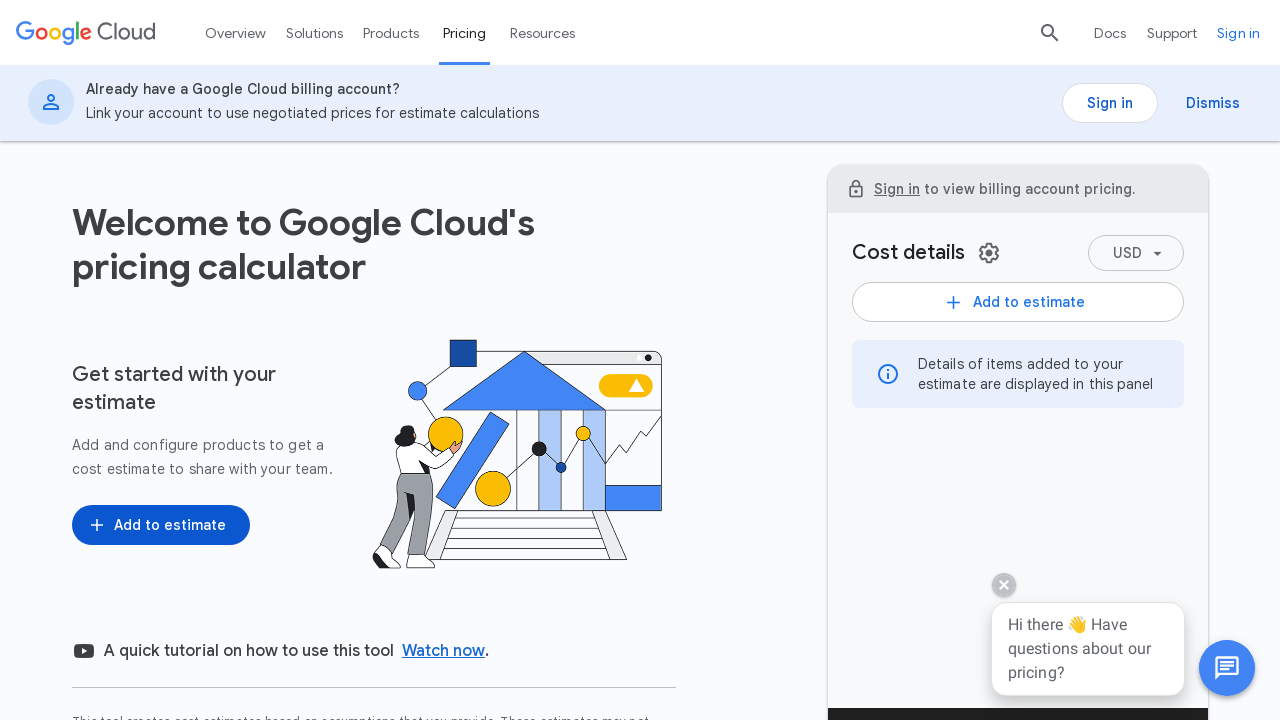

Clicked the initial button on Google Cloud Pricing Calculator at (161, 525) on button.UywwFc-LgbsSe
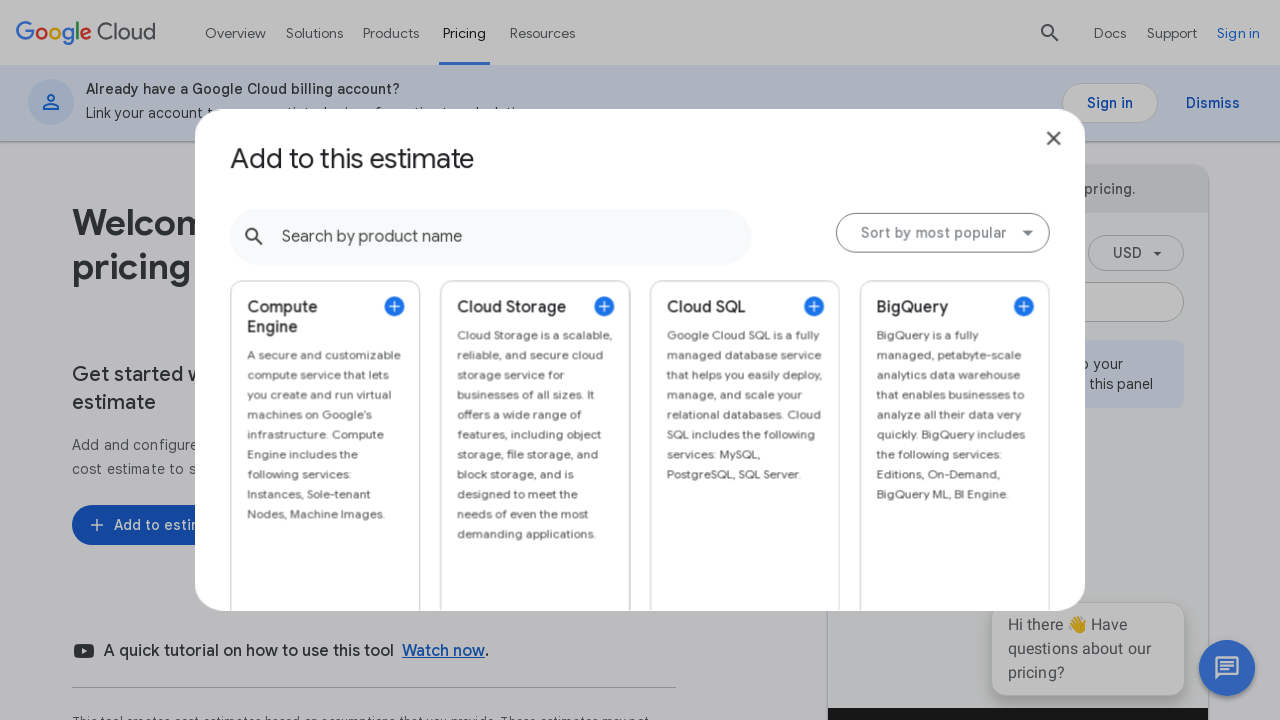

Clicked the Add to estimate button at (324, 402) on [tabindex="0"][jscontroller="KRZHBd"][role="button"]
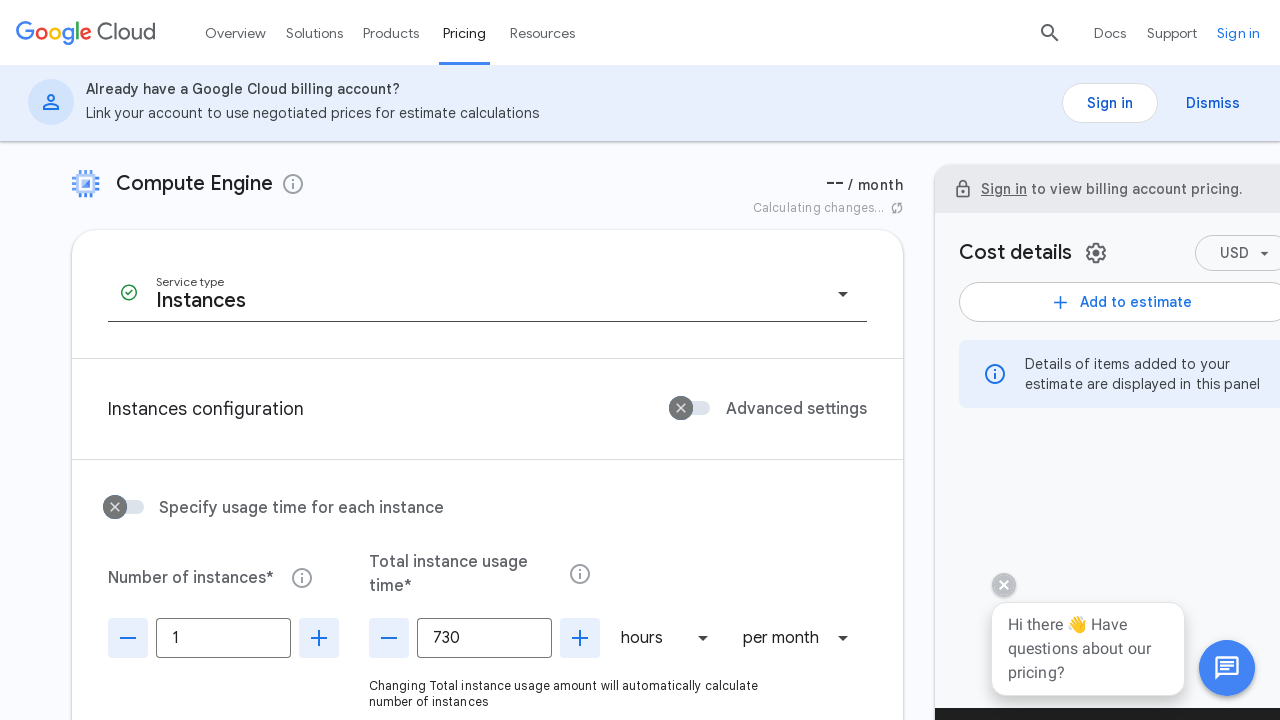

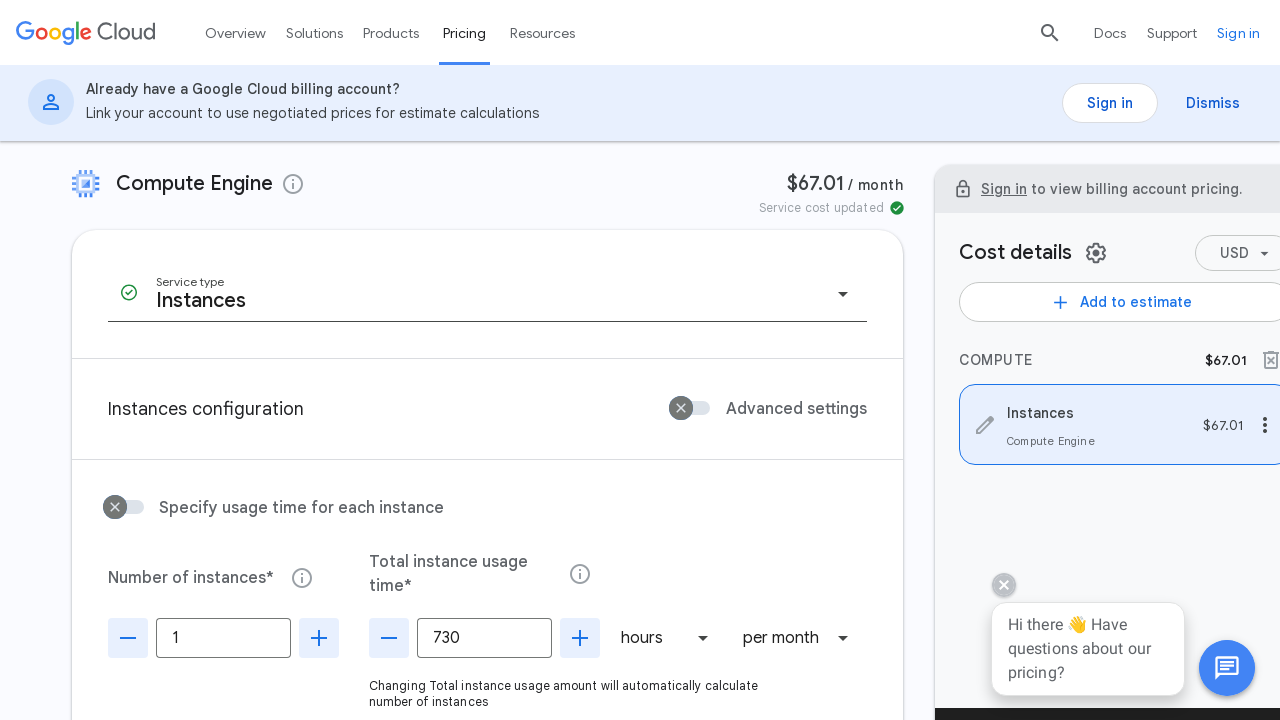